Tests a dropdown selection form by reading two numbers from the page, calculating their sum, selecting the sum value from a dropdown menu, and submitting the form

Starting URL: http://suninjuly.github.io/selects1.html

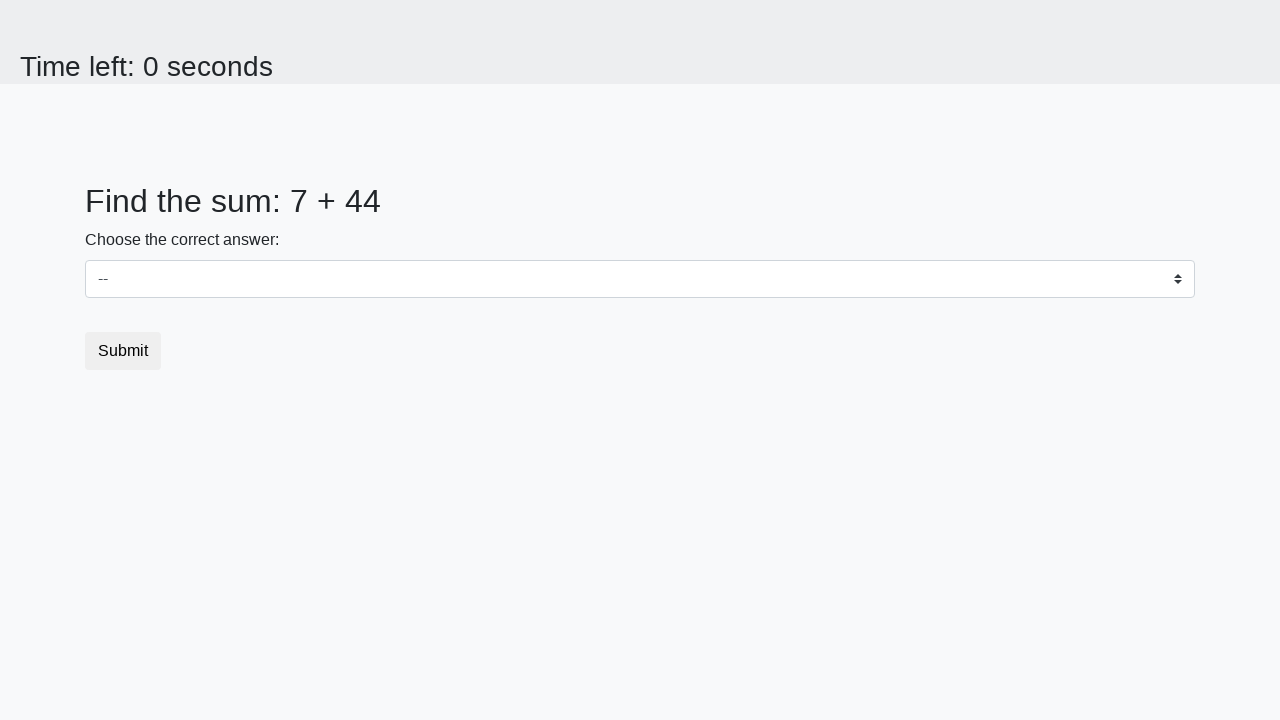

Read first number from #num1 element
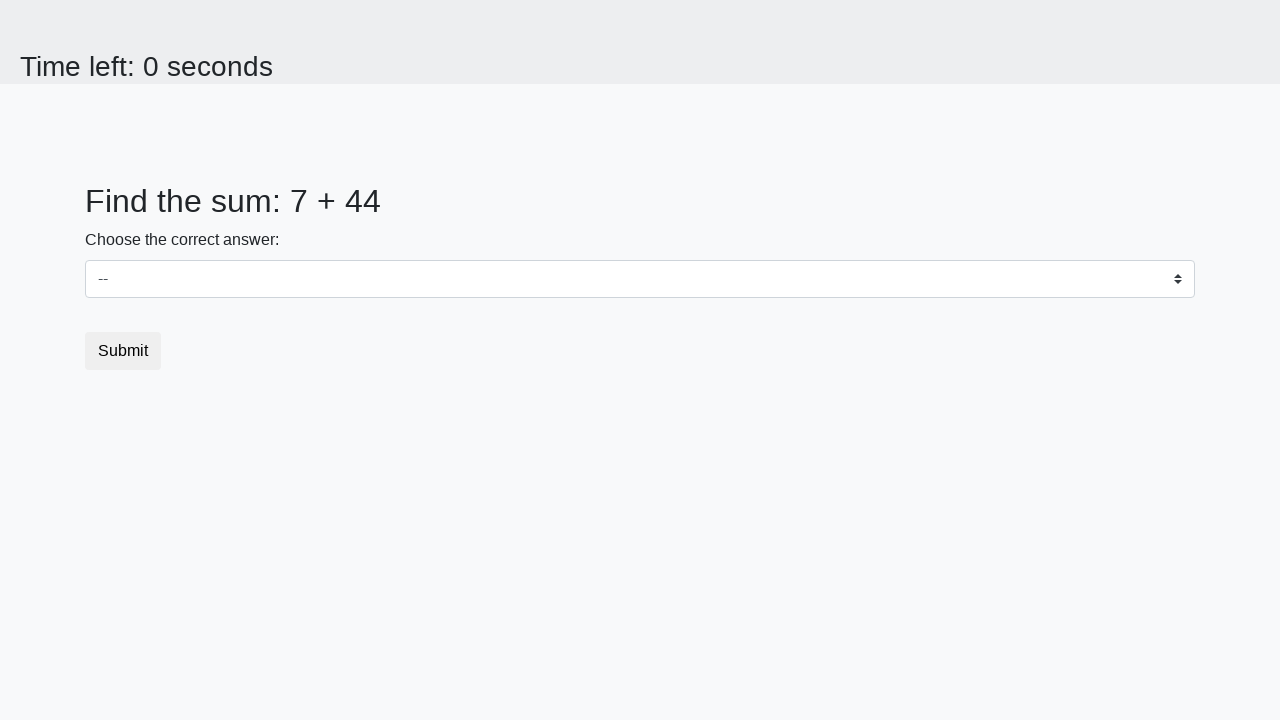

Read second number from #num2 element
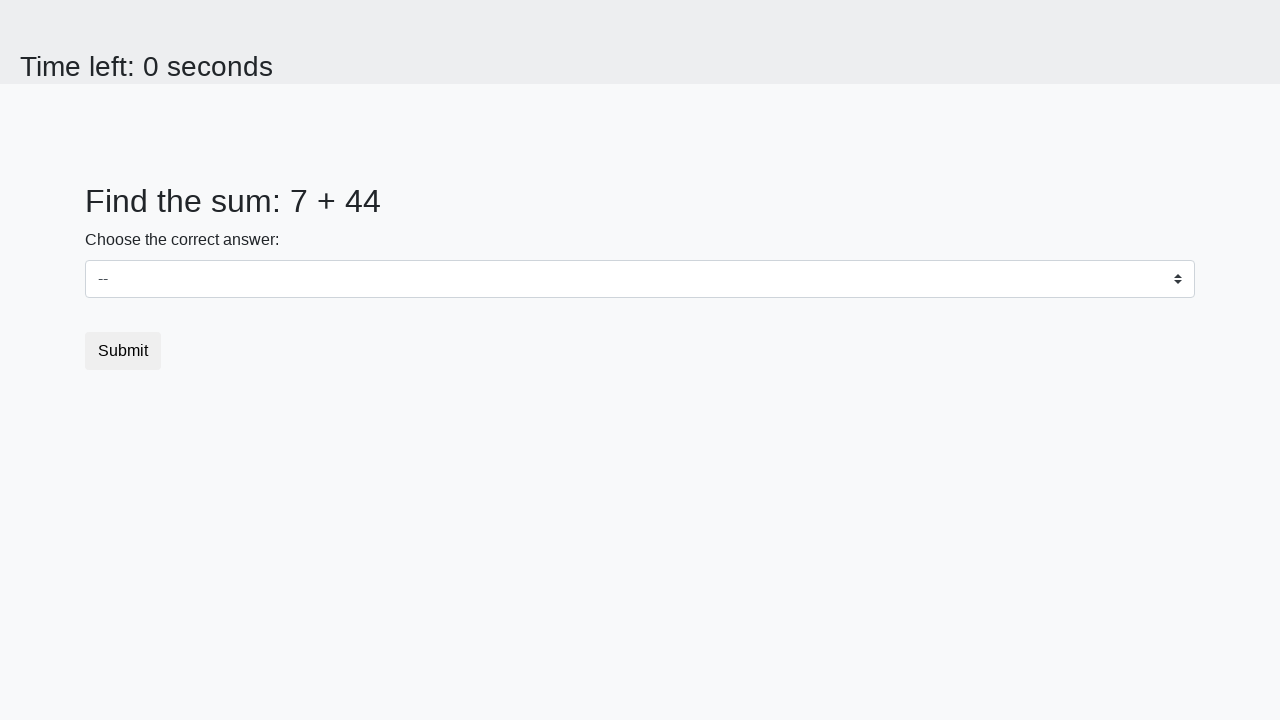

Calculated sum of 7 + 44 = 51
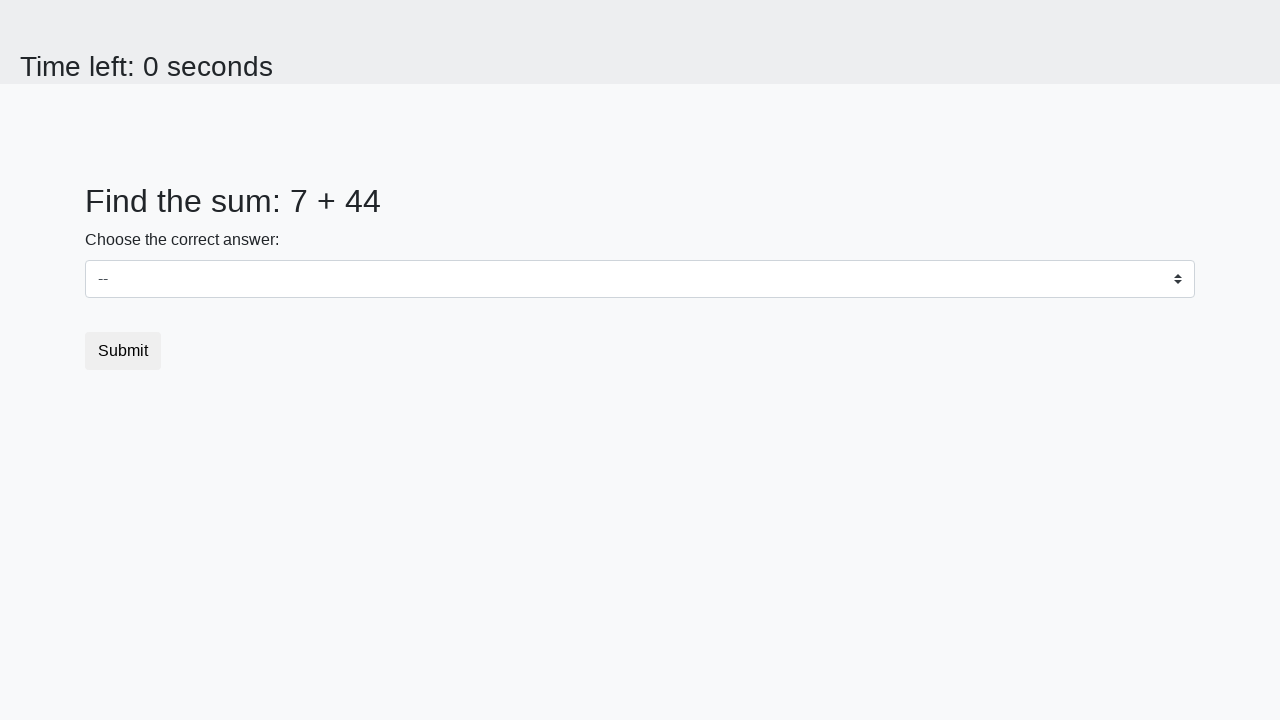

Selected sum value 51 from dropdown menu on select#dropdown
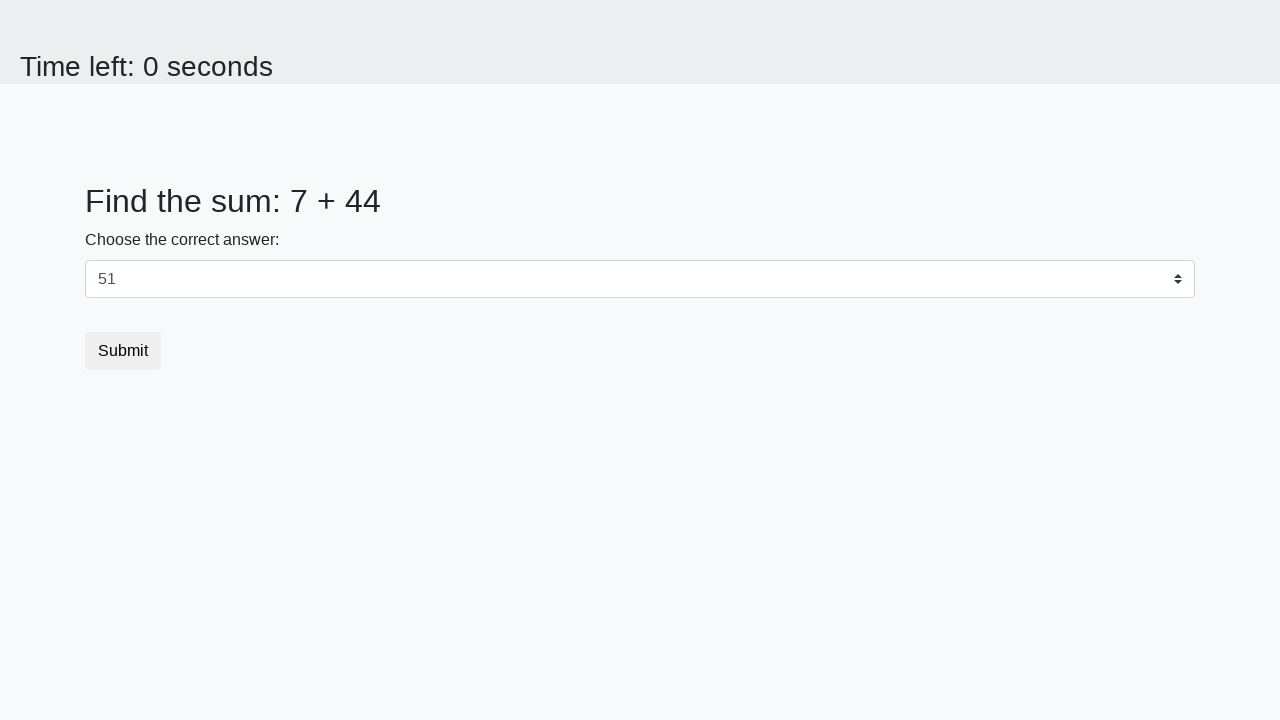

Clicked submit button to submit form at (123, 351) on button[type='Submit']
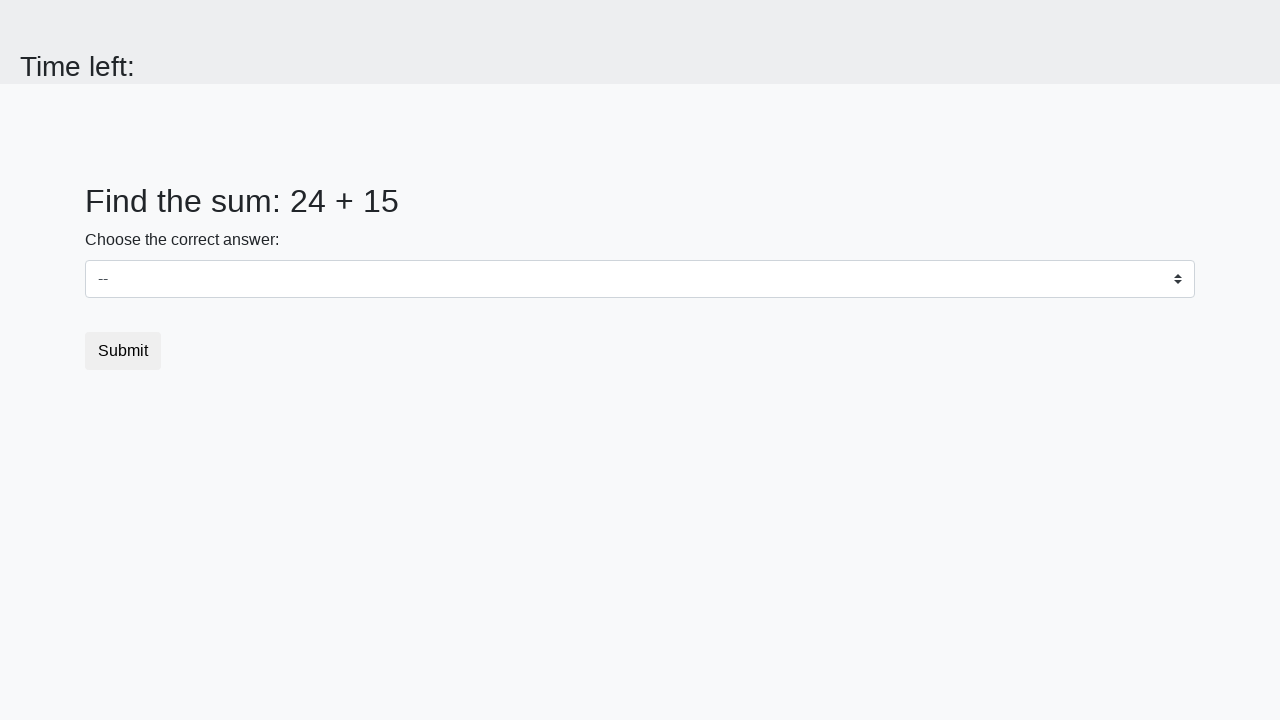

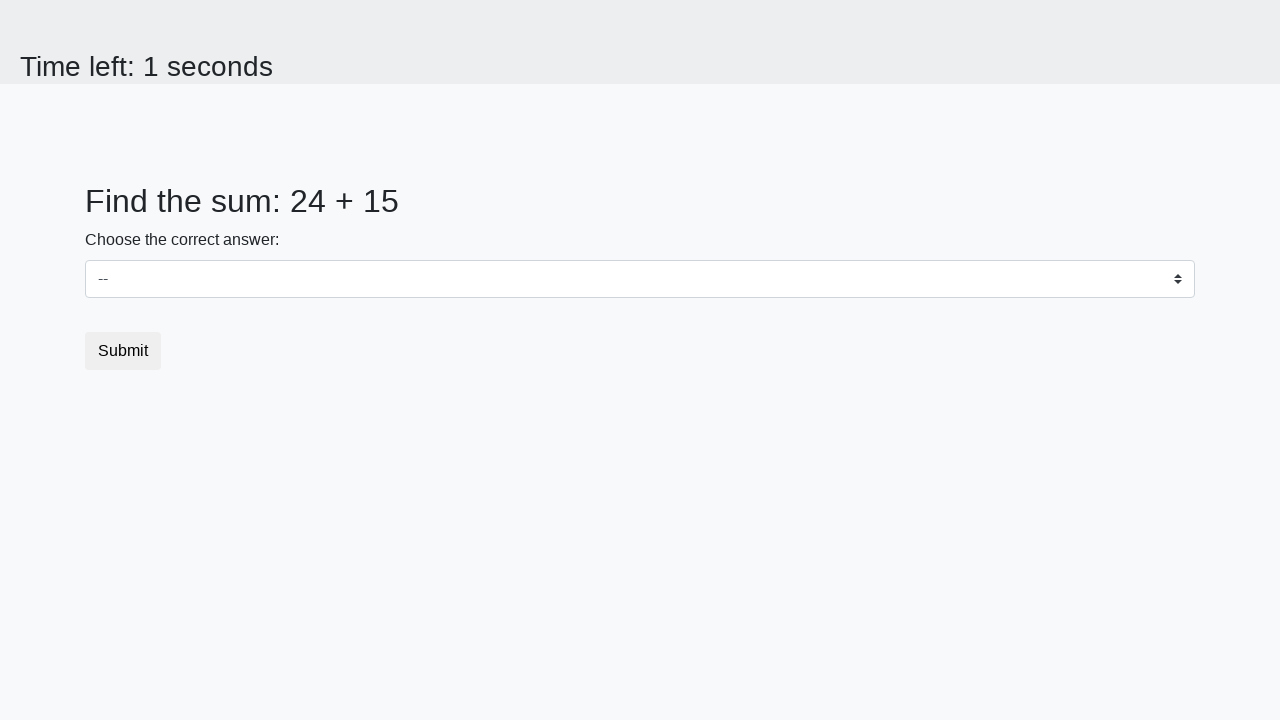